Tests a registration form by filling in name, email, phone, and address fields, then submitting and verifying the success message.

Starting URL: http://suninjuly.github.io/registration2.html

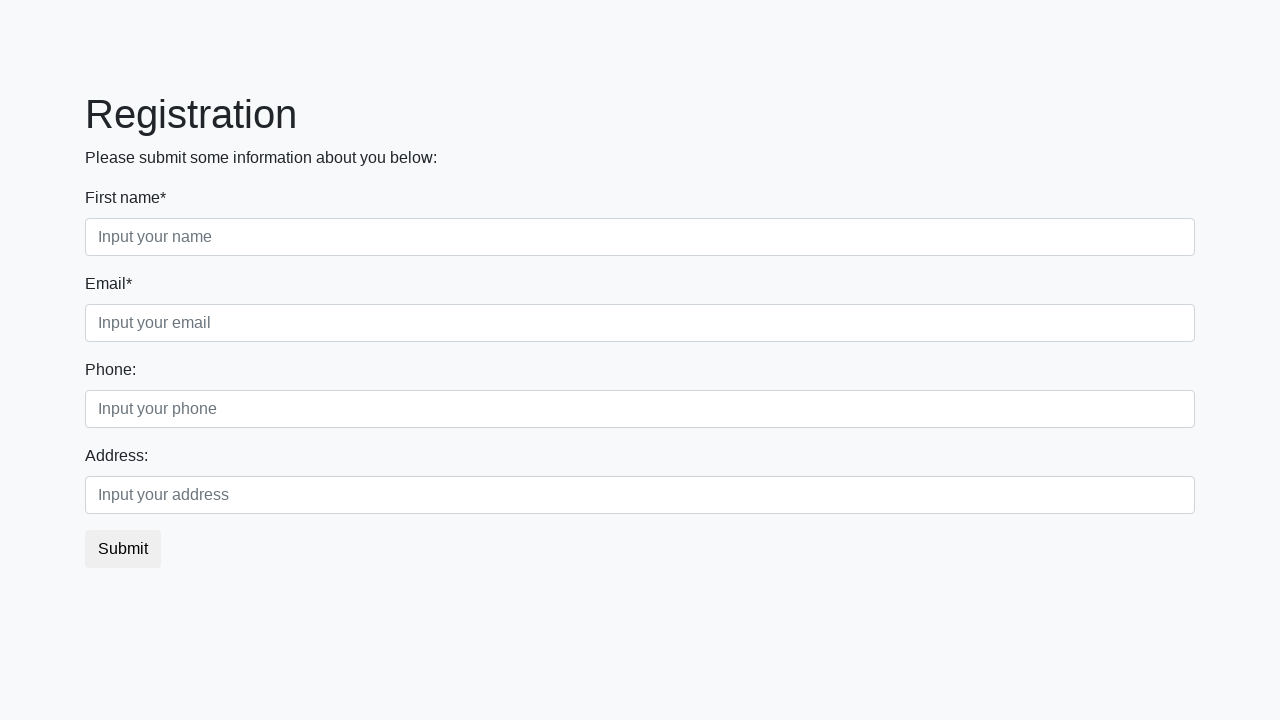

Filled in name field with 'Jane Doe' on input[placeholder='Input your name']
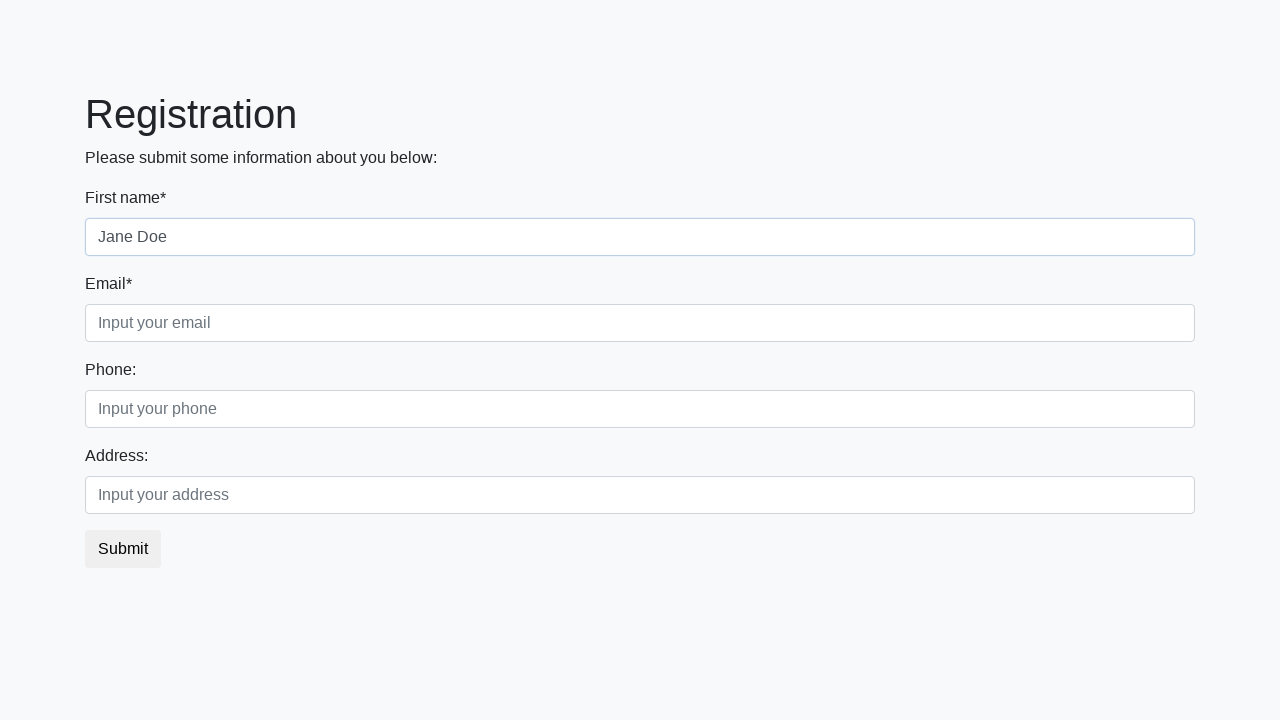

Filled in email field with 'jane.doe@example.com' on input[placeholder='Input your email']
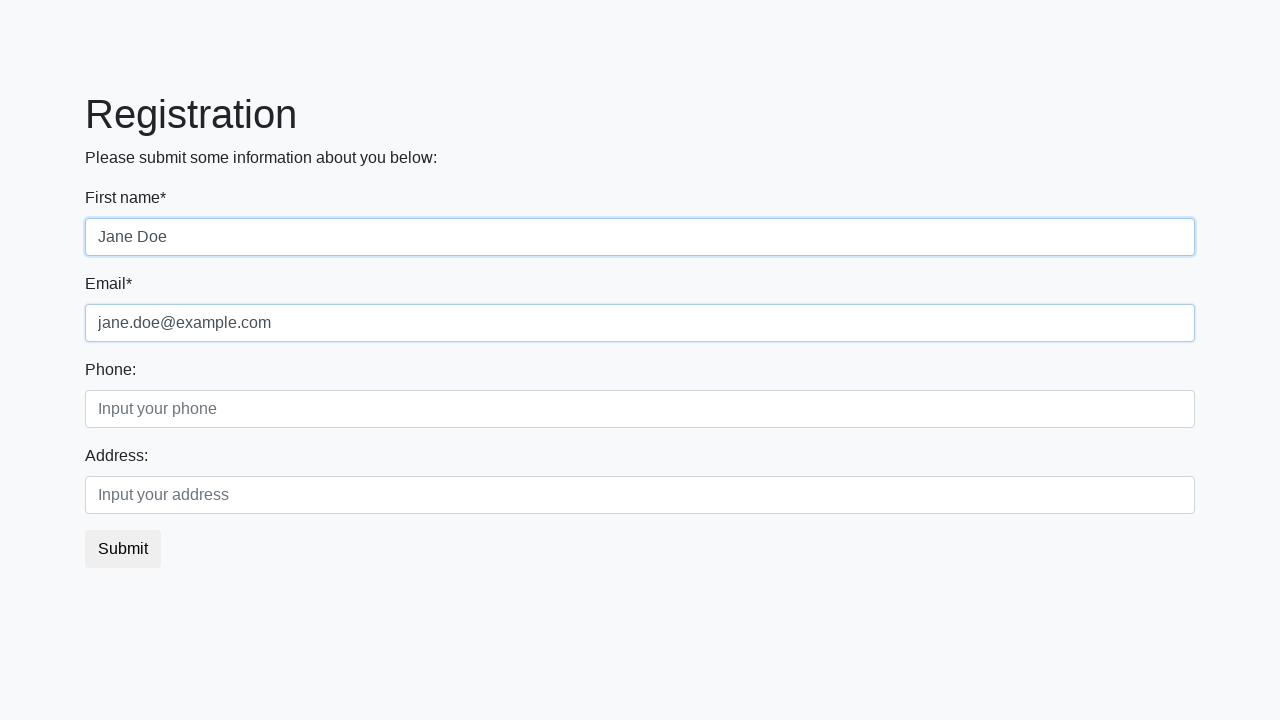

Filled in phone field with '555-987-6543' on input[placeholder='Input your phone']
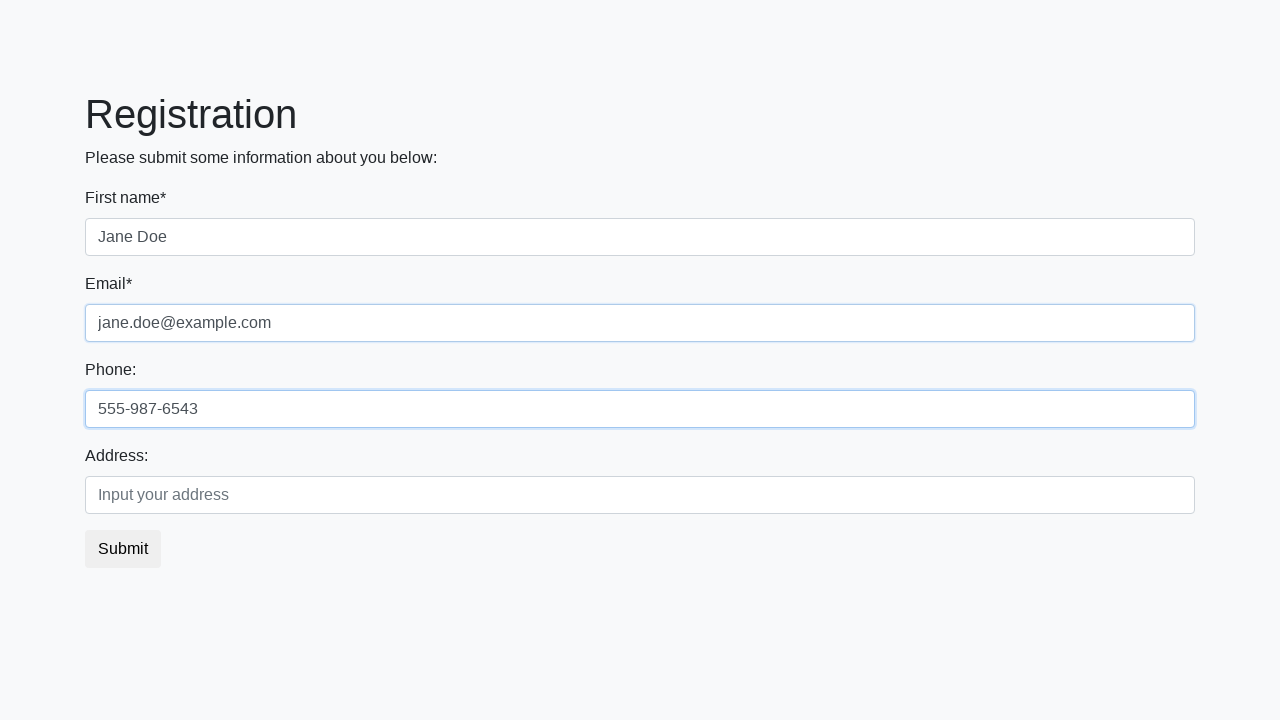

Filled in address field with '456 Oak Avenue' on input[placeholder='Input your address']
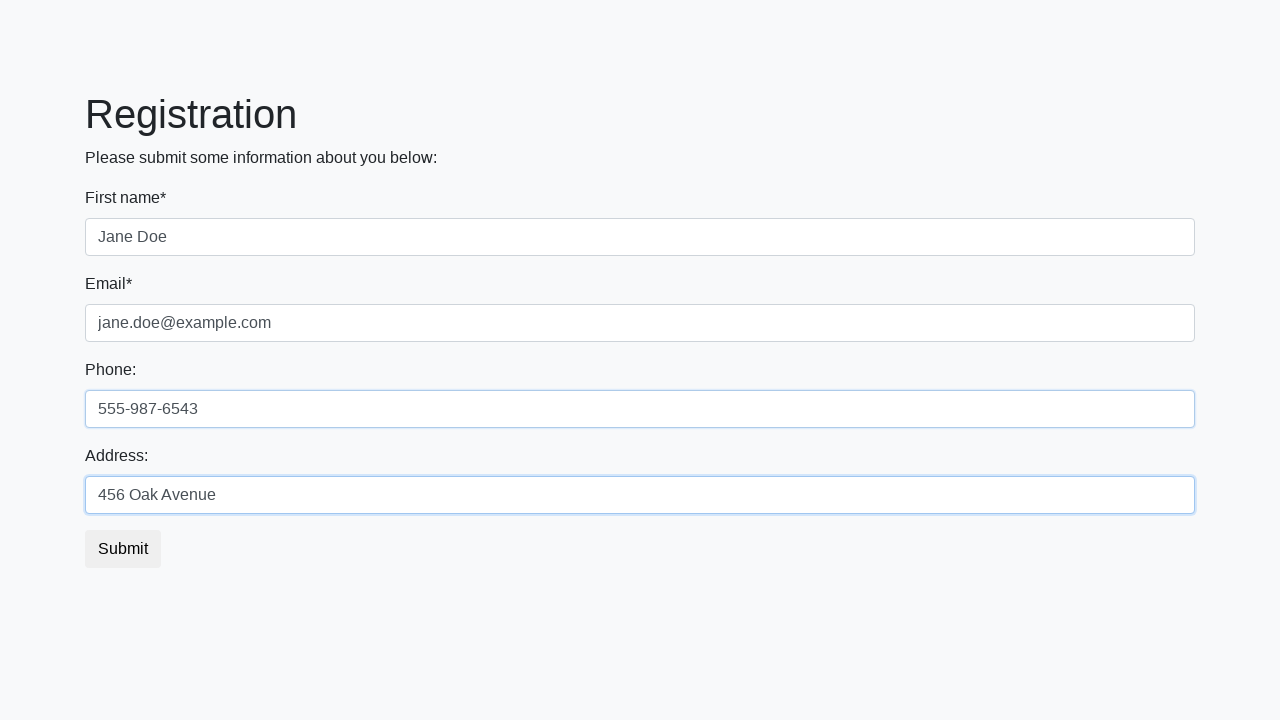

Clicked submit button to register at (123, 549) on body > div > form > button
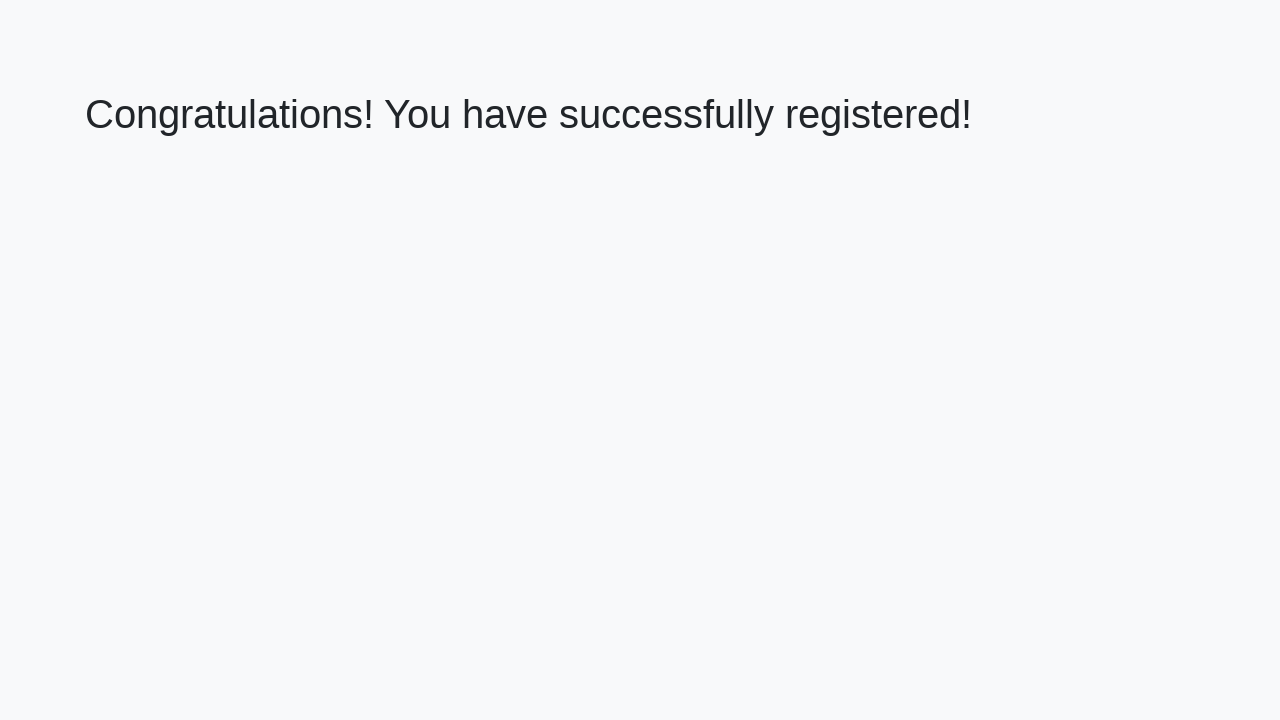

Registration success message appeared
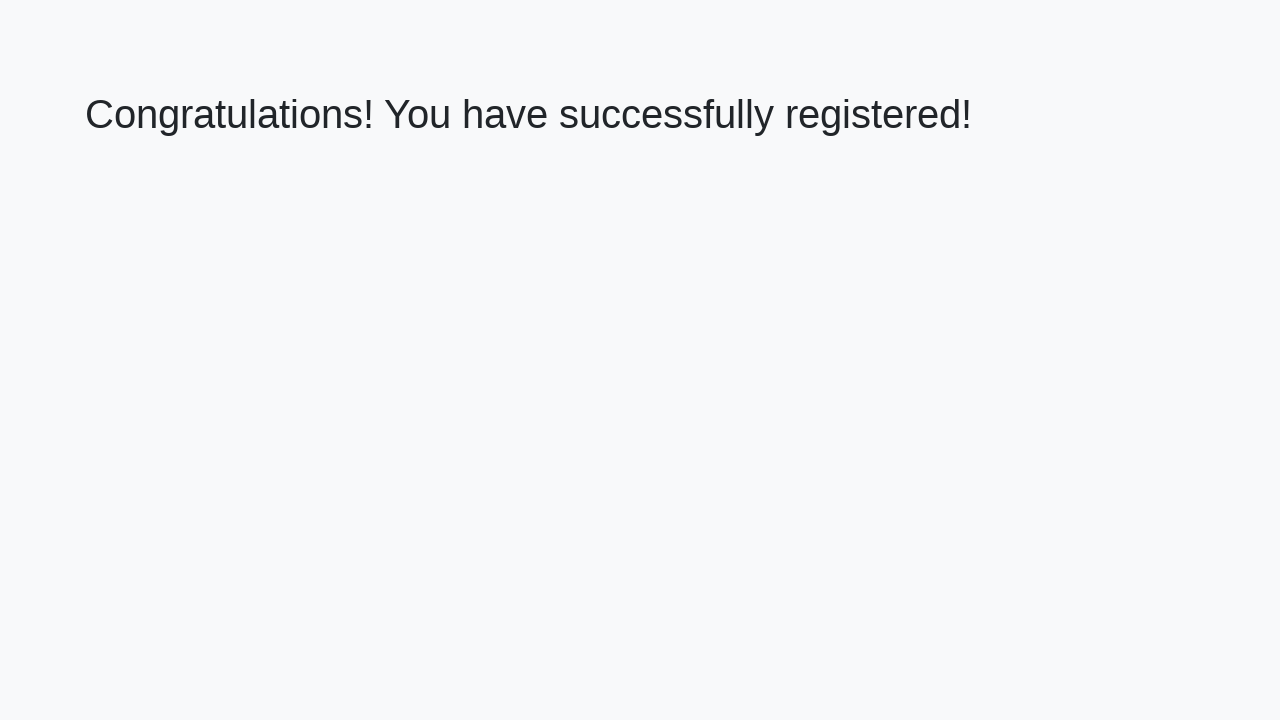

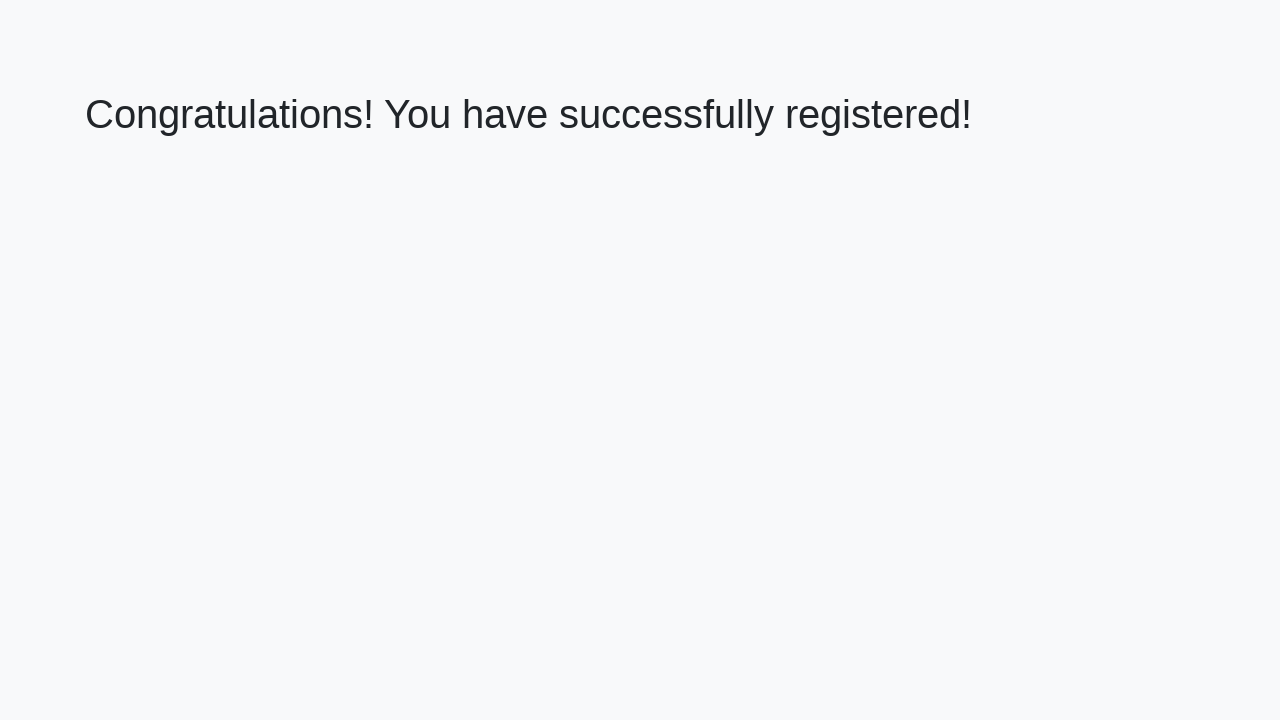